Tests searching for a programming language by name, verifying that search results contain the queried language name

Starting URL: https://www.99-bottles-of-beer.net/

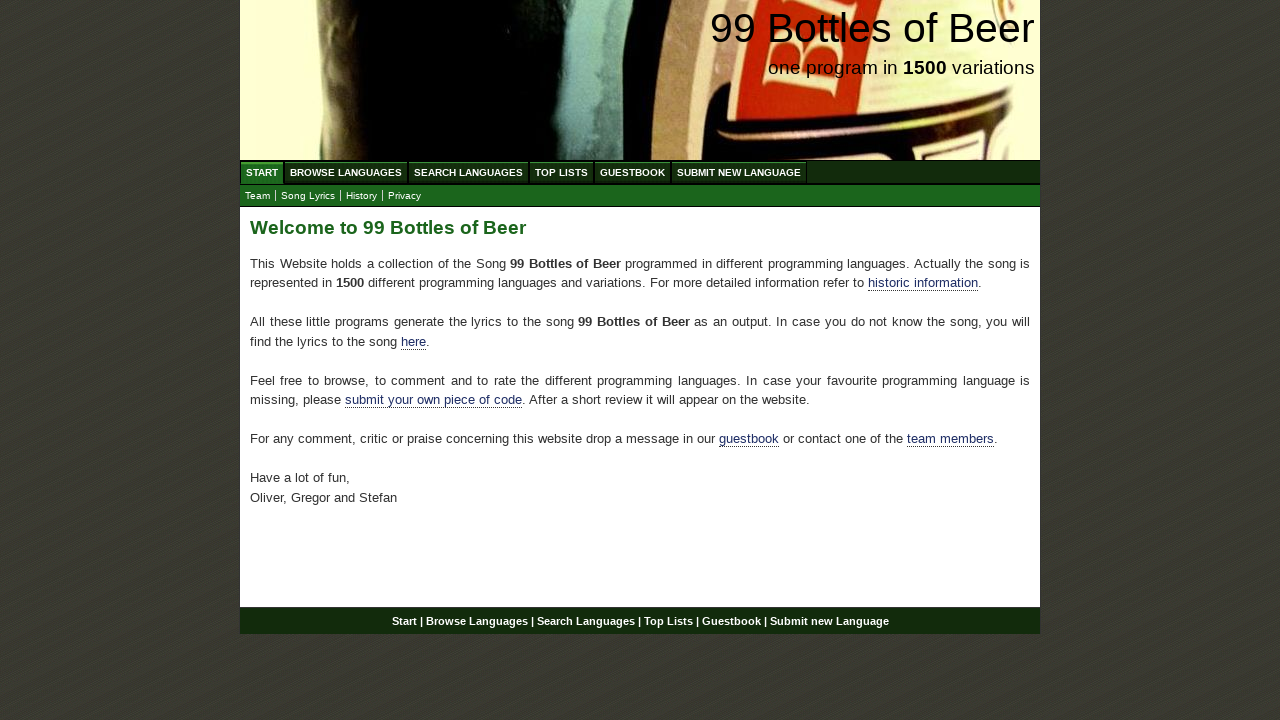

Clicked on Search Languages menu at (468, 172) on xpath=//ul[@id='menu']/li/a[@href='/search.html']
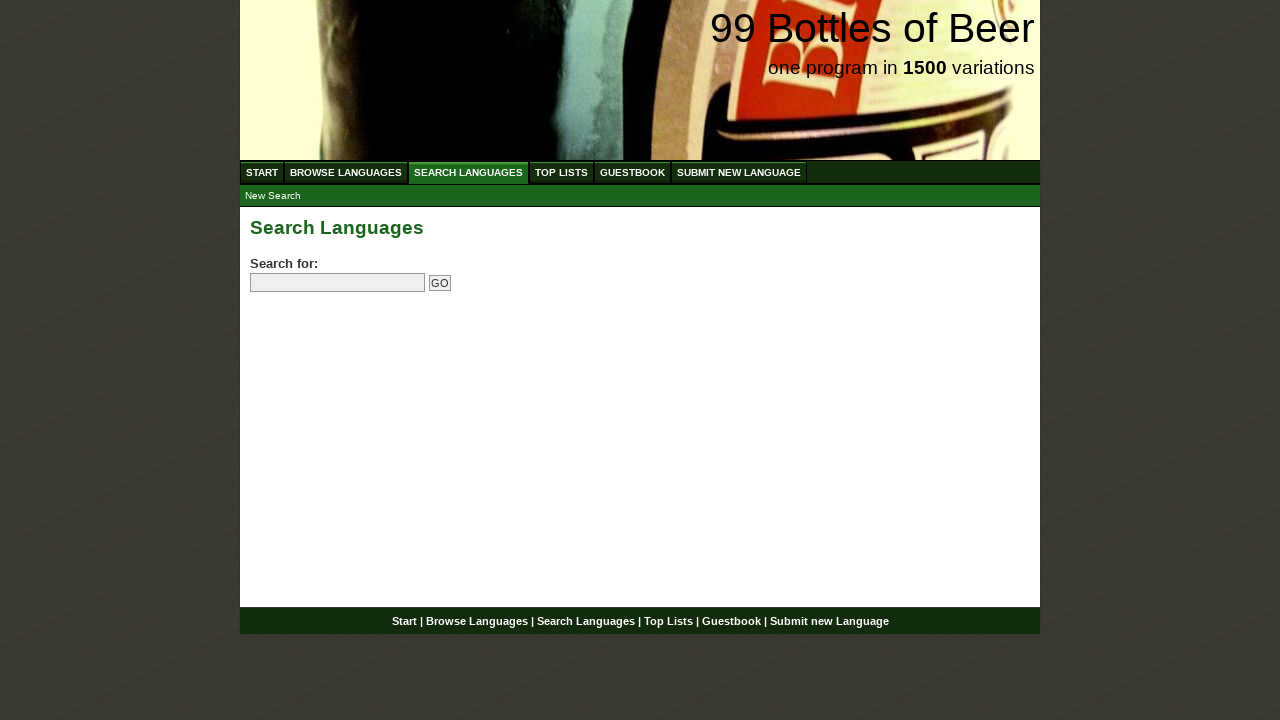

Clicked on search input field at (338, 283) on input[name='search']
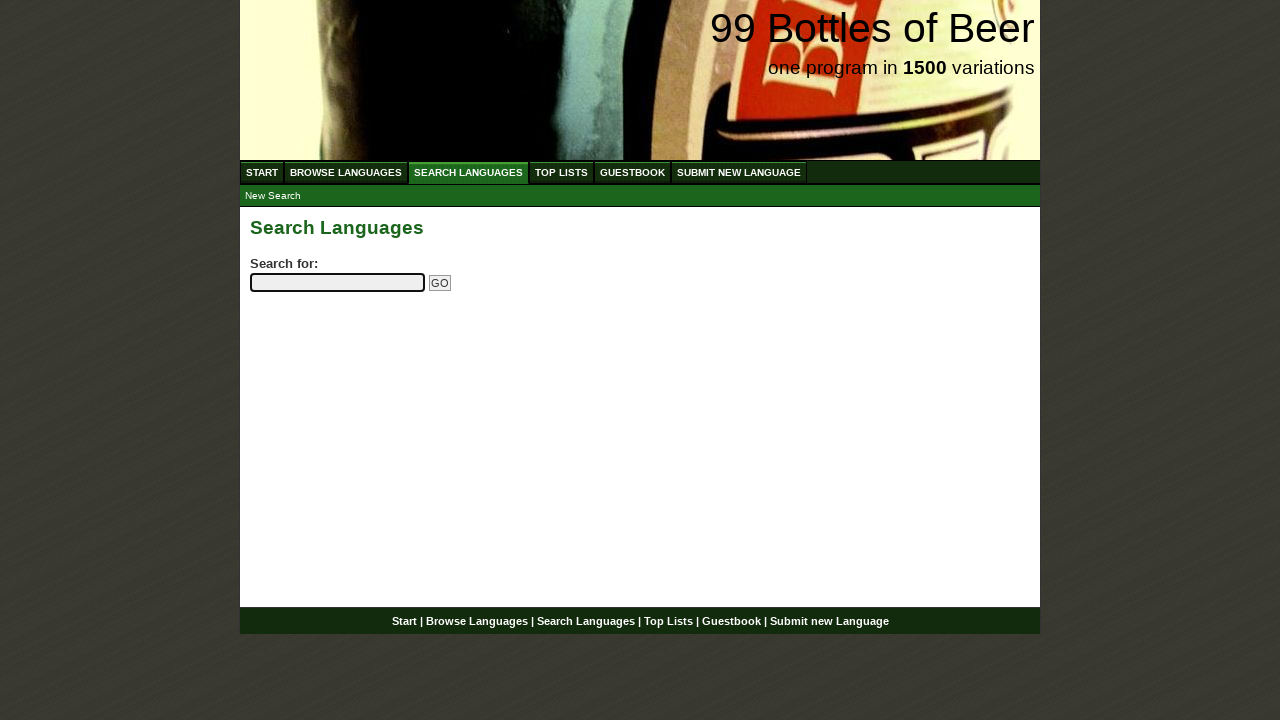

Filled search field with 'python' on input[name='search']
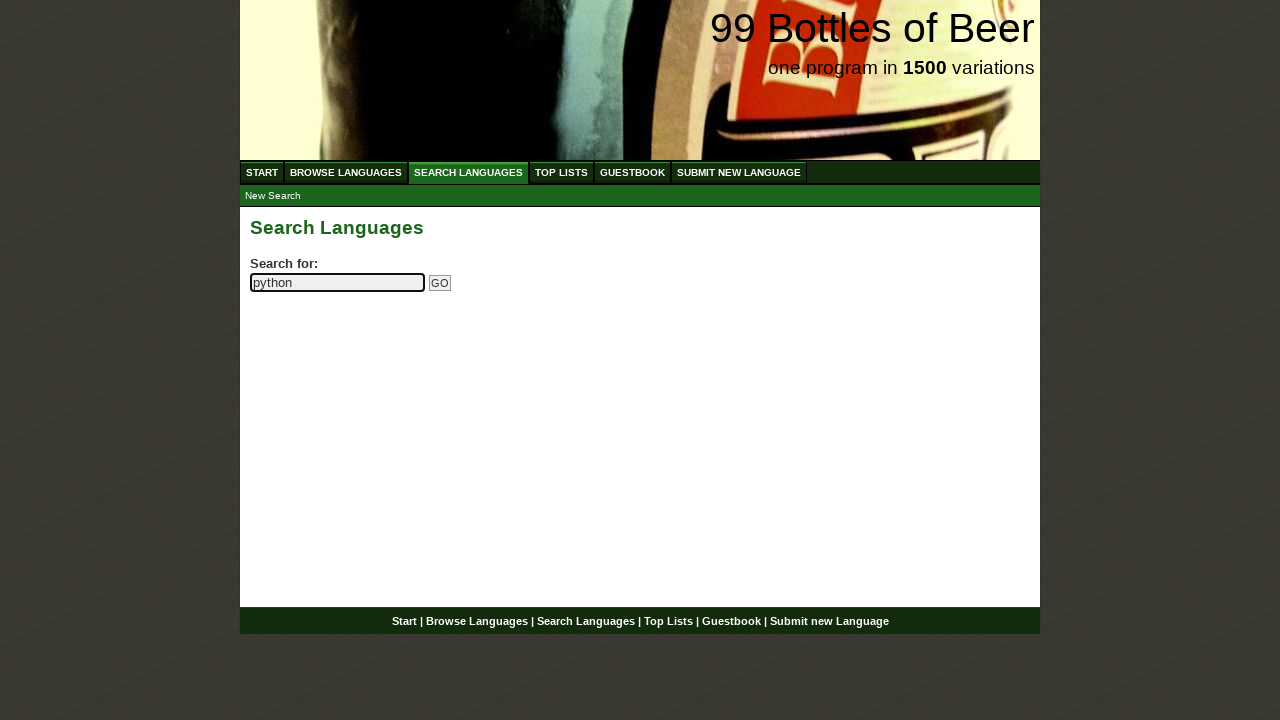

Clicked Go button to submit search at (440, 283) on input[name='submitsearch']
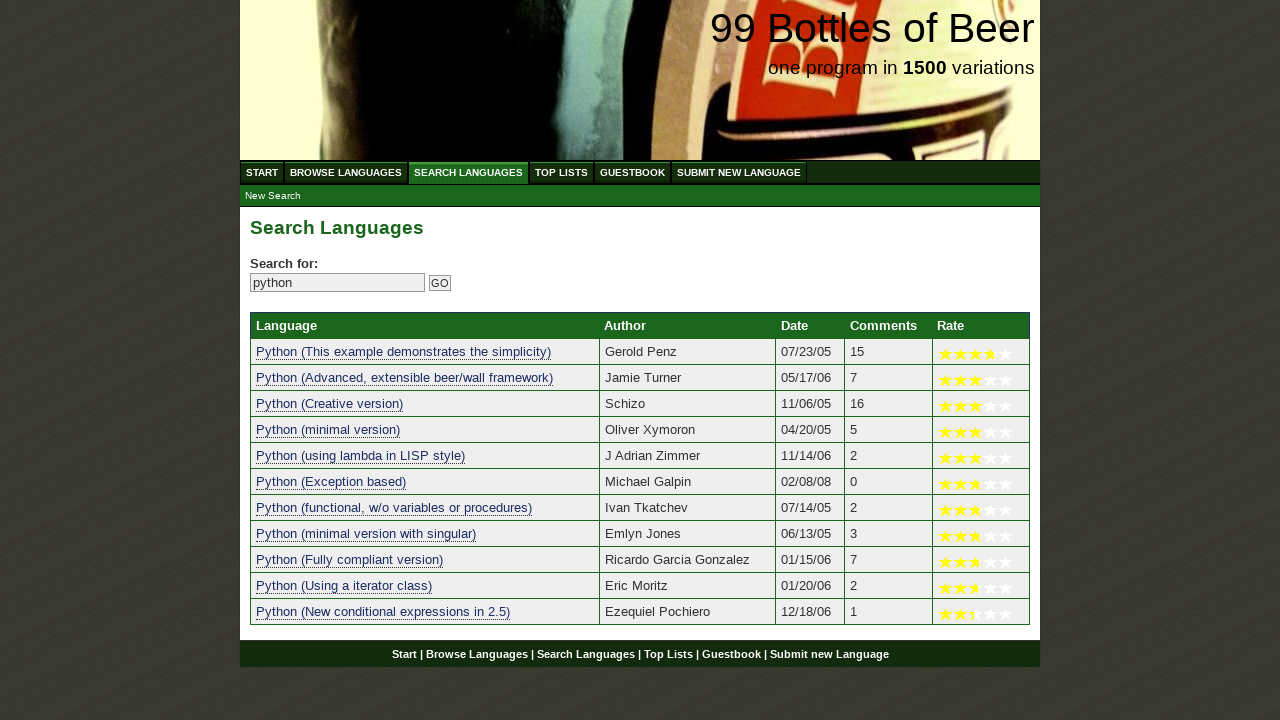

Search results loaded successfully
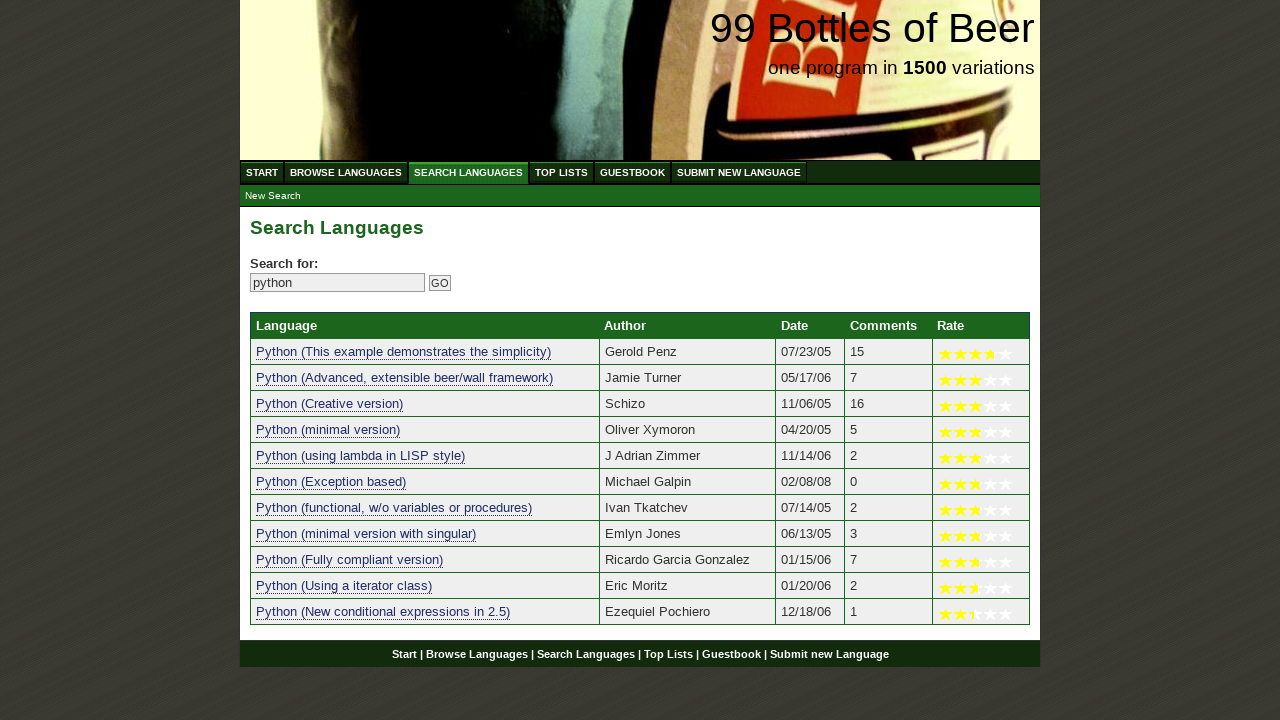

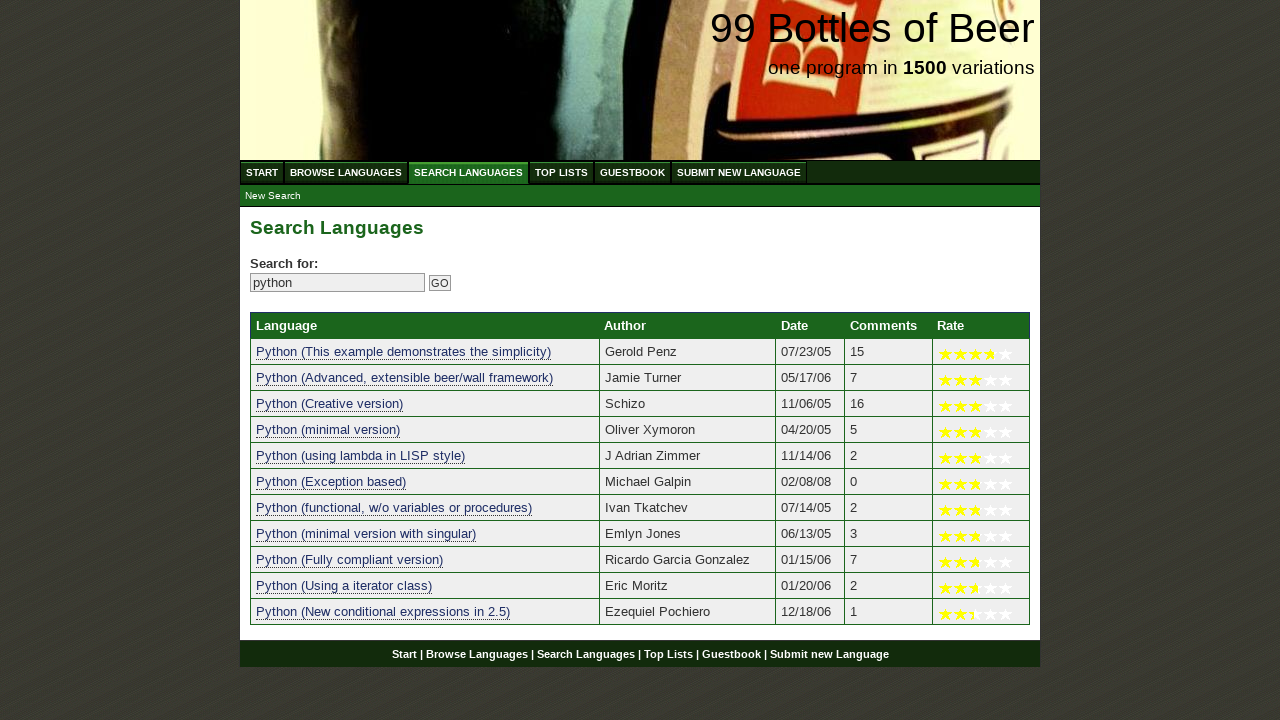